Tests finding a link by calculated text, clicking it, then filling out a personal information form with first name, last name, city, and country fields before submitting.

Starting URL: http://suninjuly.github.io/find_link_text

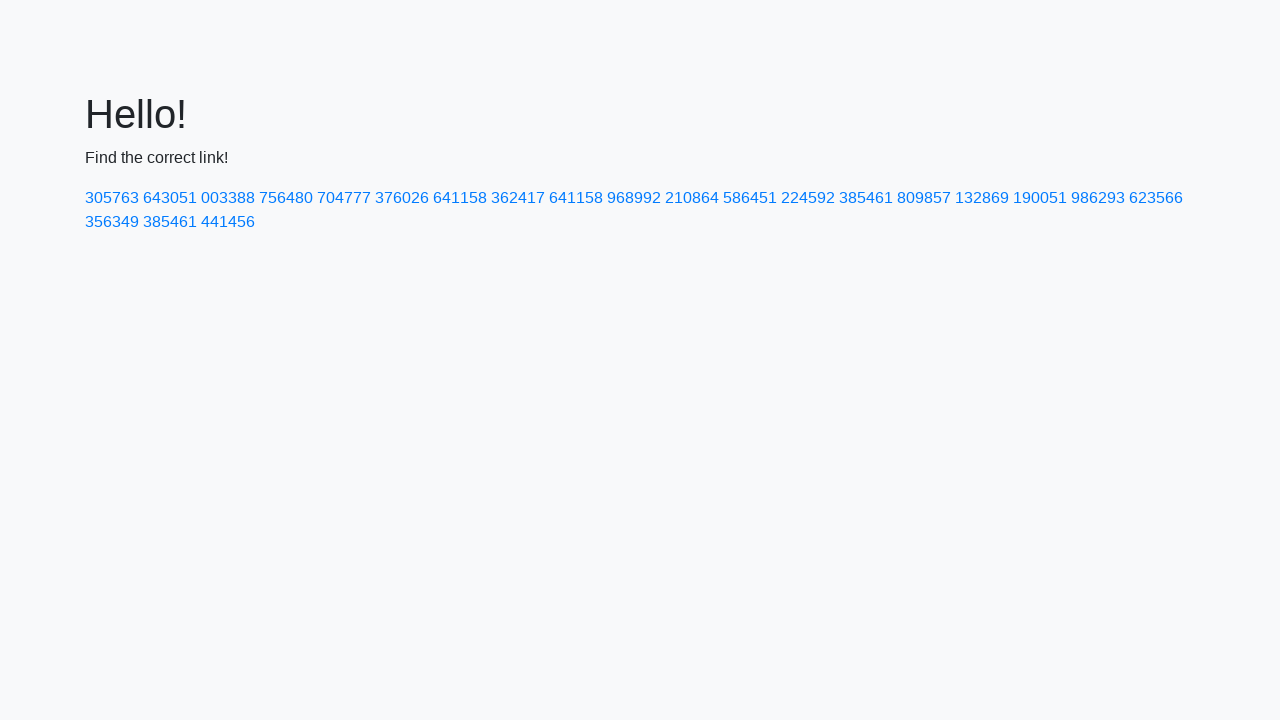

Clicked link with calculated text '224592' at (808, 198) on text=224592
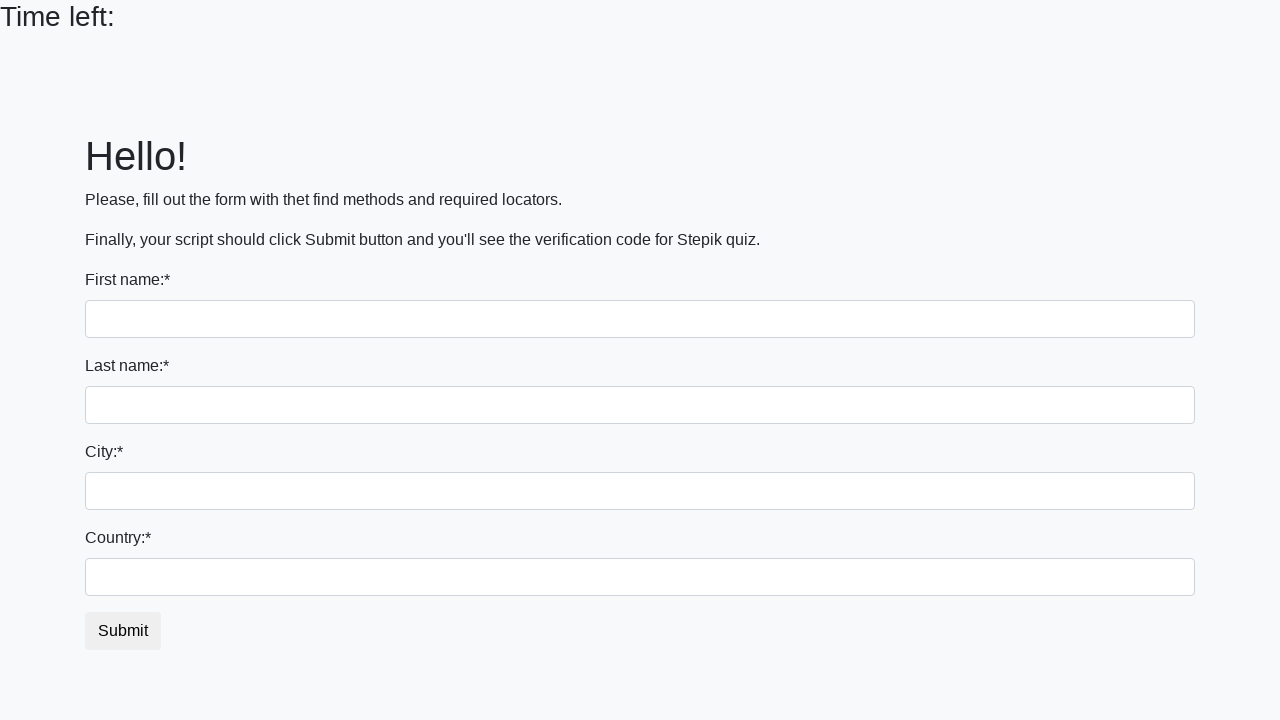

Filled first name field with 'Vasiya' on input
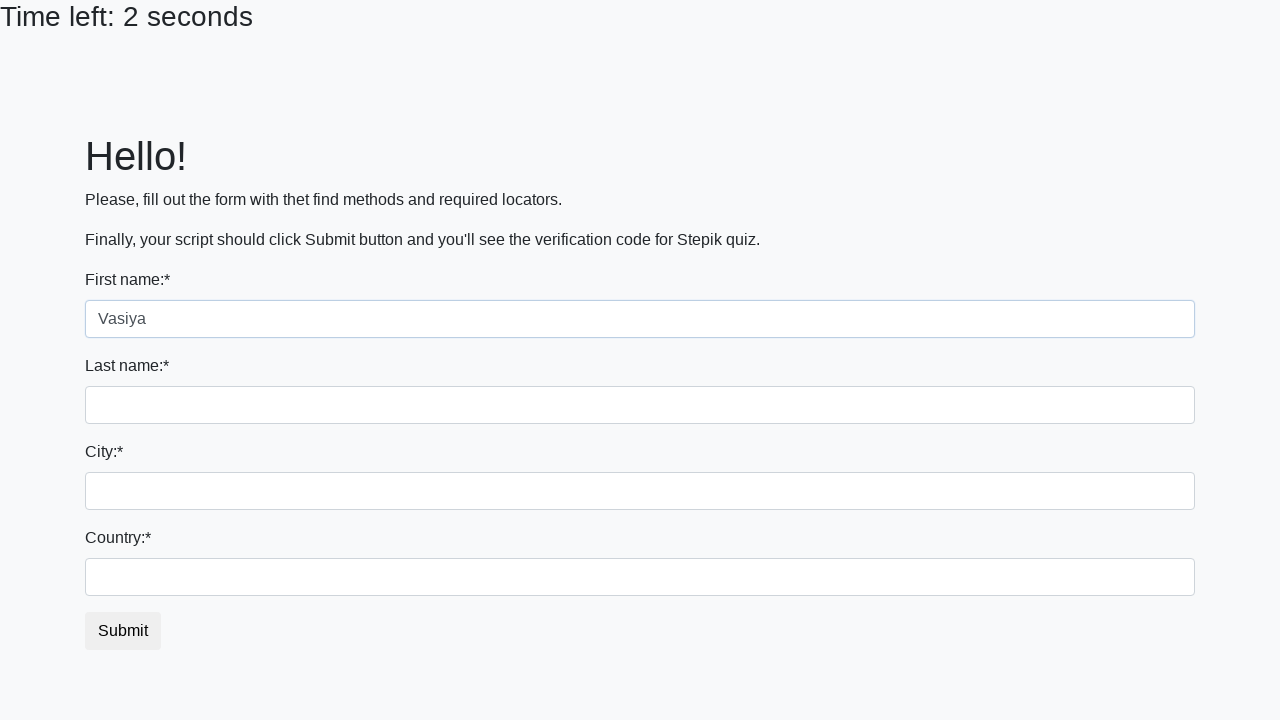

Filled last name field with 'Orlov' on input[name='last_name']
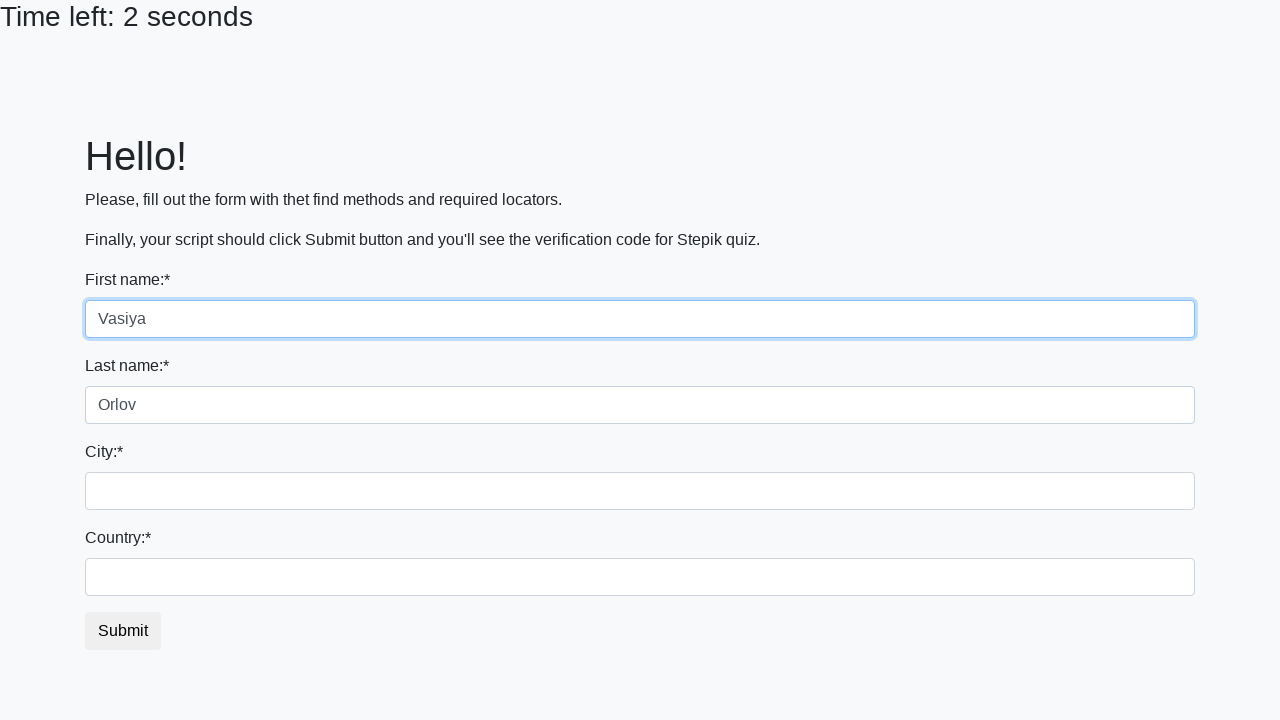

Filled city field with 'Moscow' on .city
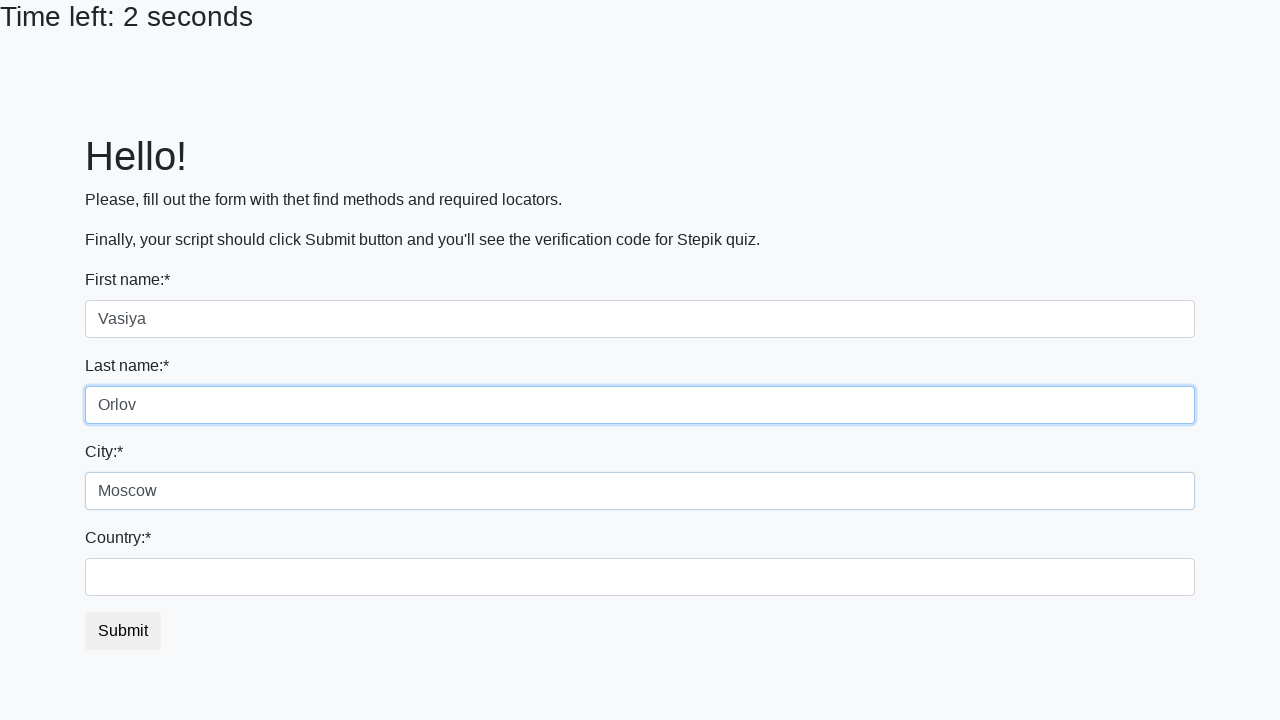

Filled country field with 'Russia' on #country
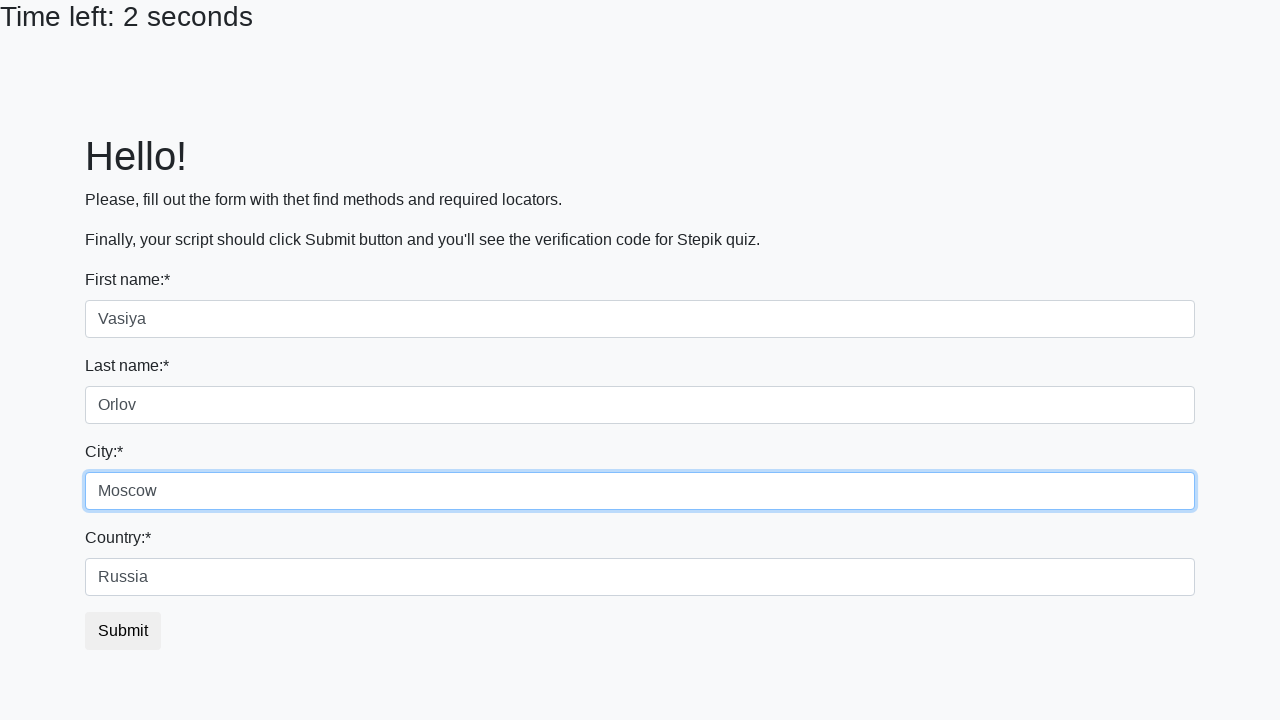

Clicked submit button to submit the form at (123, 631) on button.btn
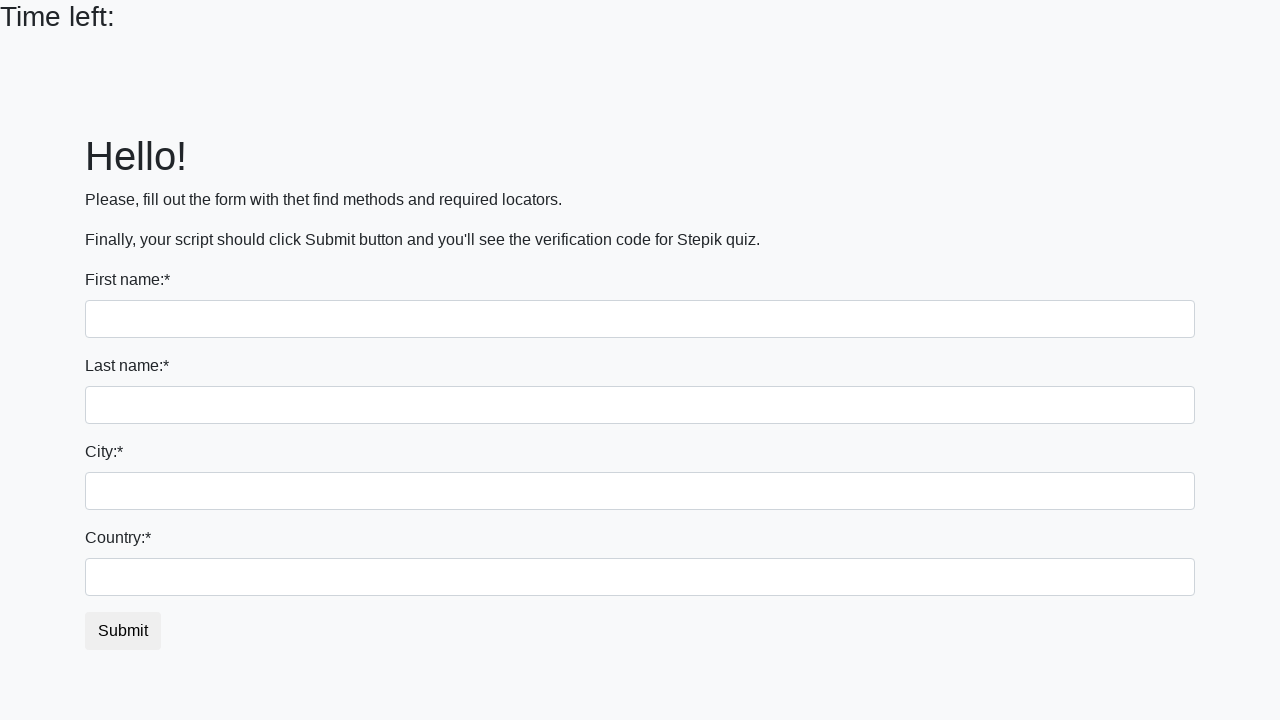

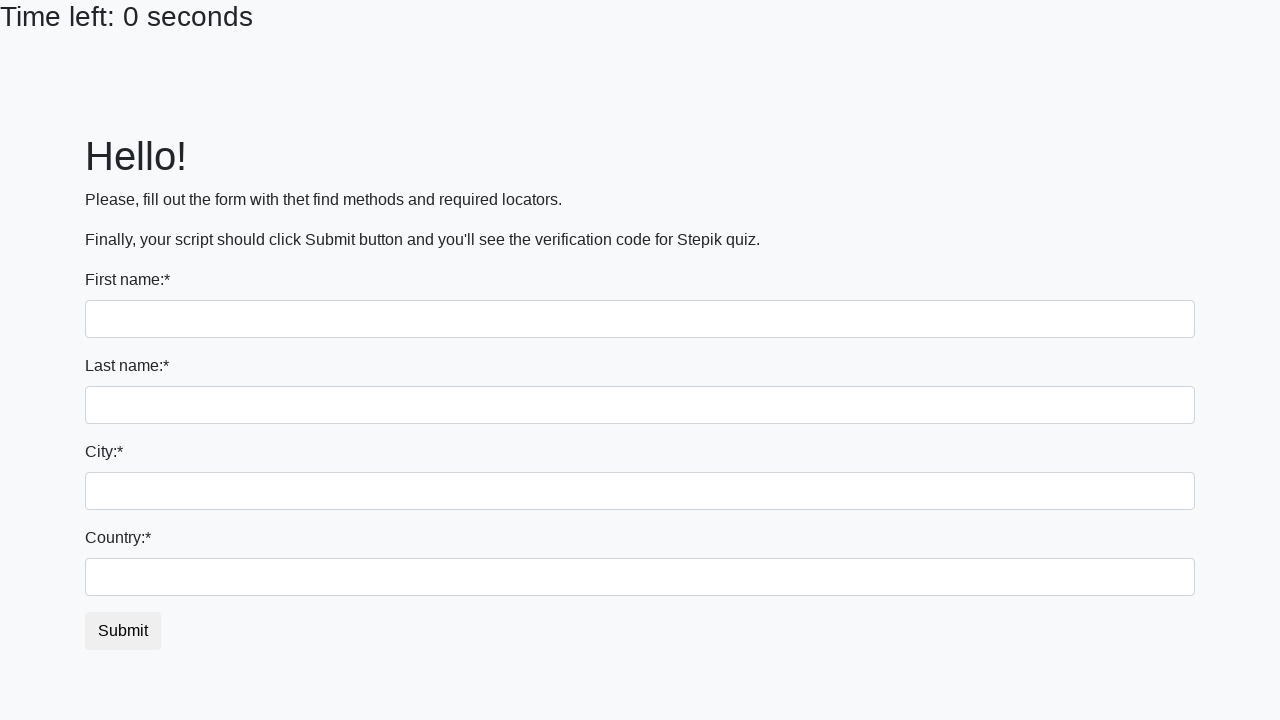